Navigates to carbon.now.sh with code content, clicks export menu options to generate and download a PNG screenshot of the code snippet.

Starting URL: https://carbon.now.sh/?l=auto&code=print%28%22Hello%20World%22%29

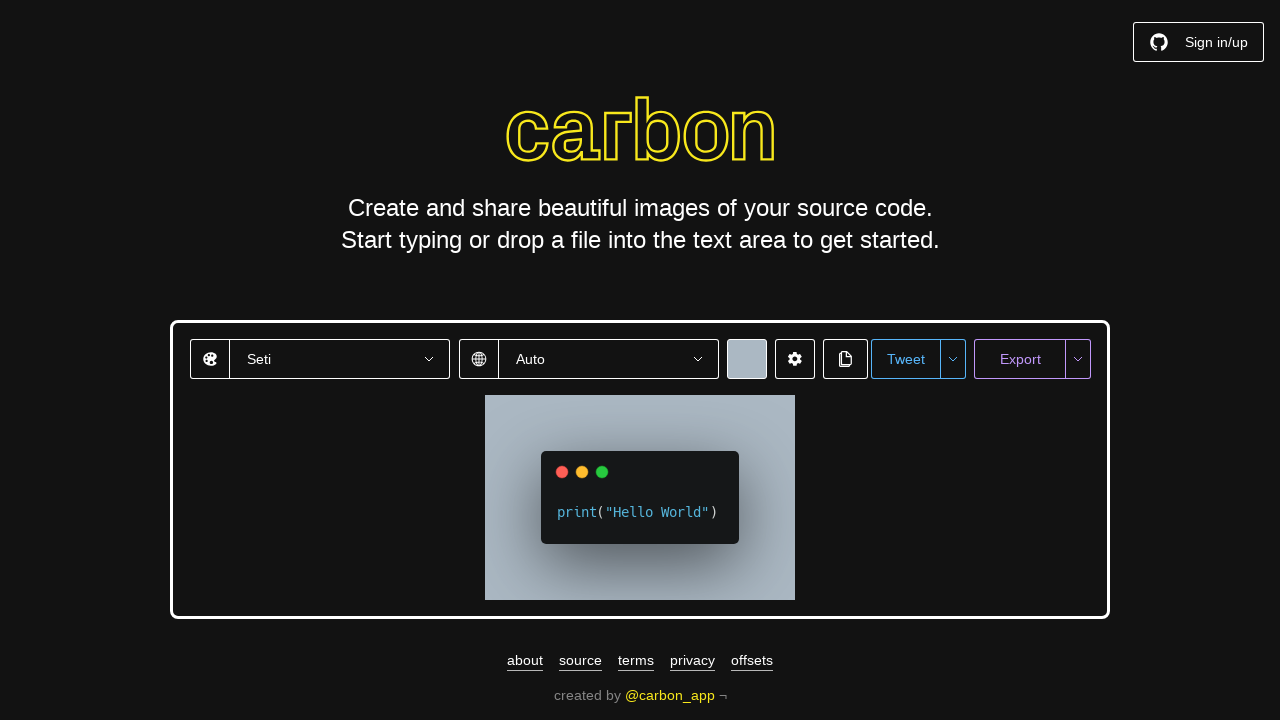

Clicked the export menu button at (1078, 359) on button#export-menu
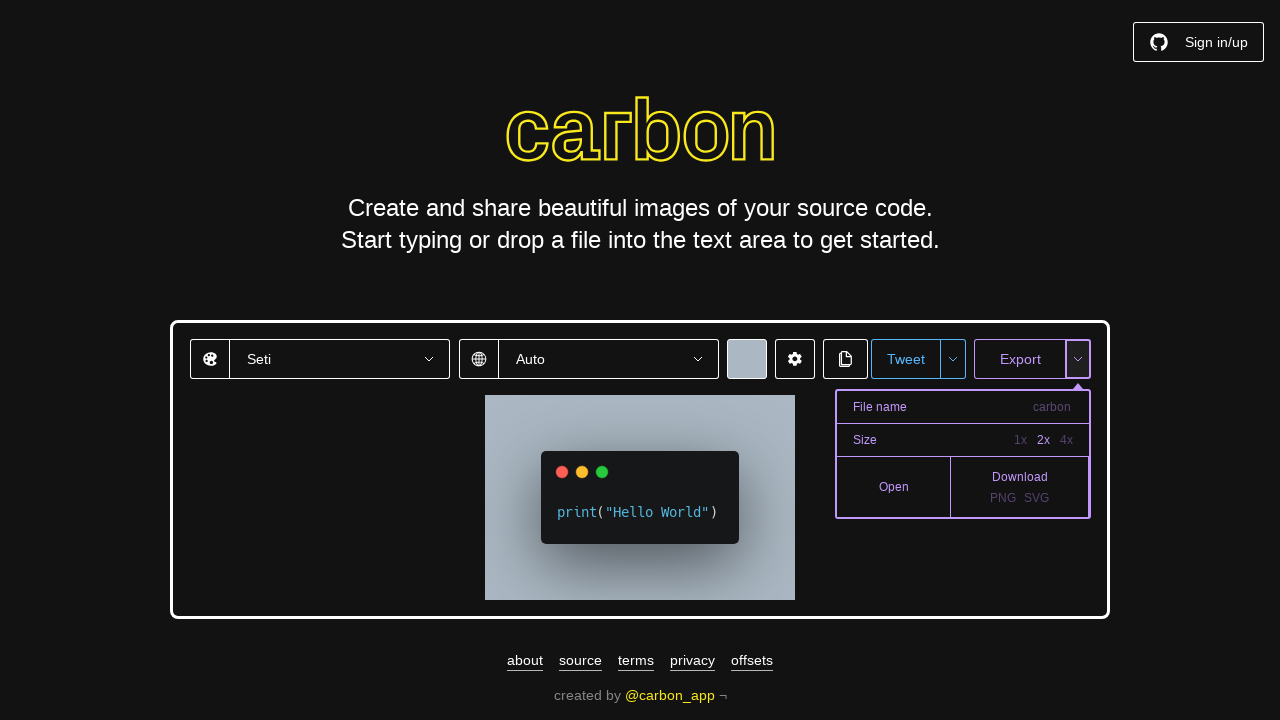

Selected 4x resolution option at (1066, 440) on button:has-text('4x')
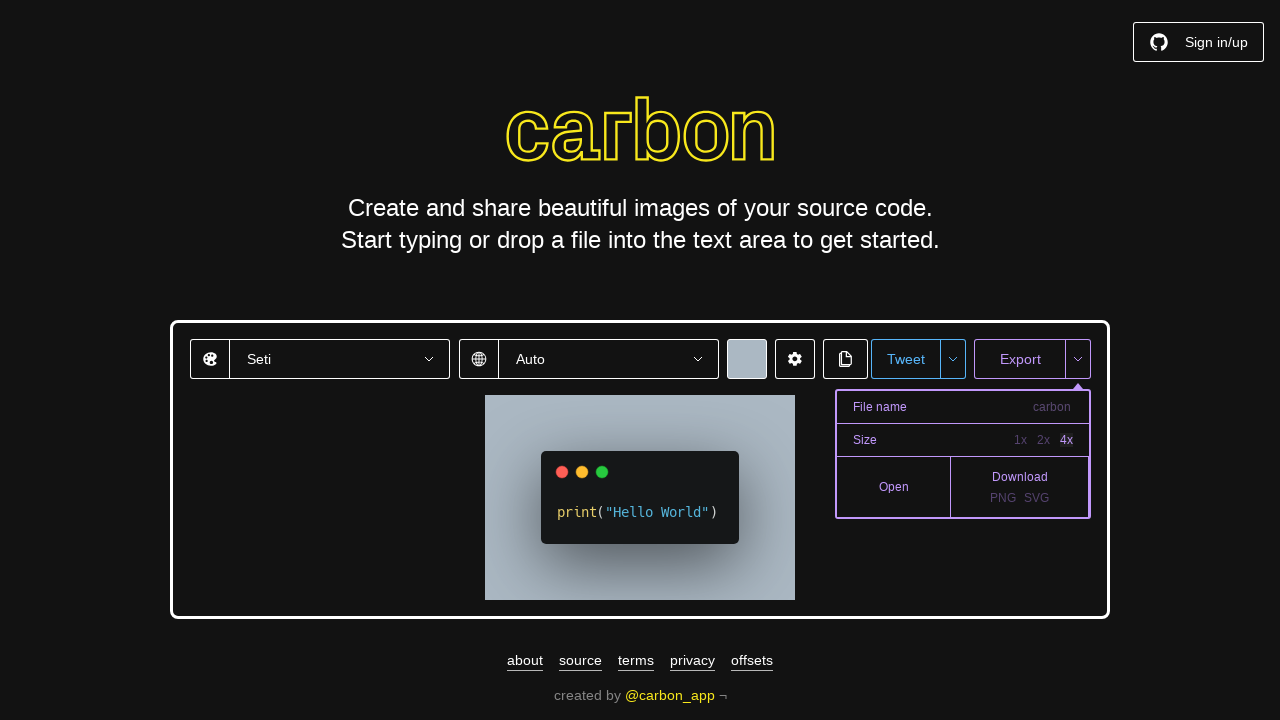

Clicked PNG export button at (1003, 498) on button:has-text('PNG')
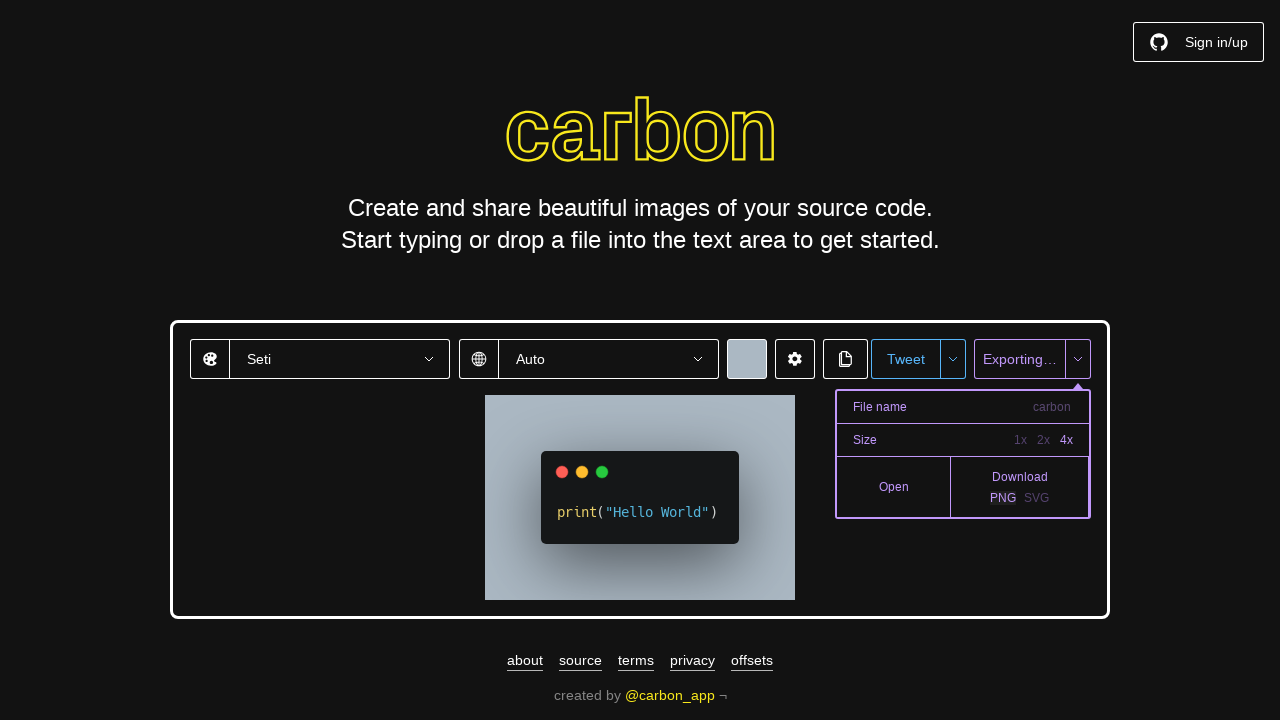

Waited for download to initiate
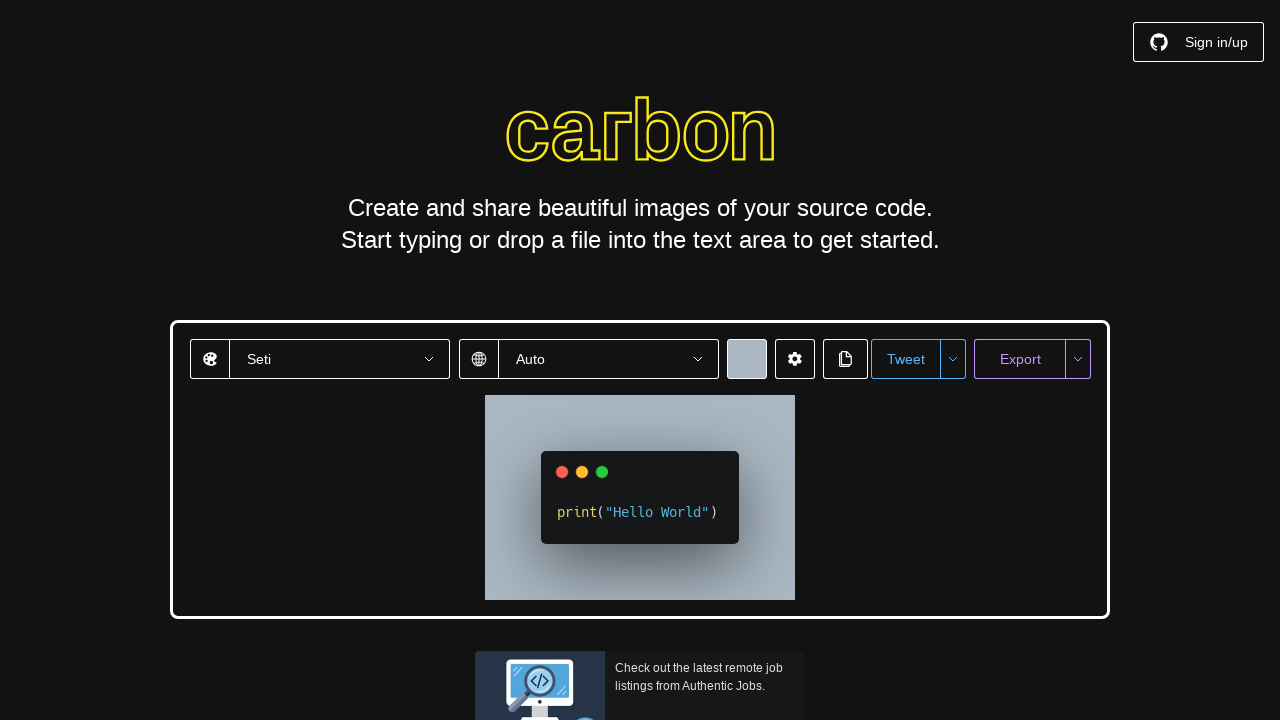

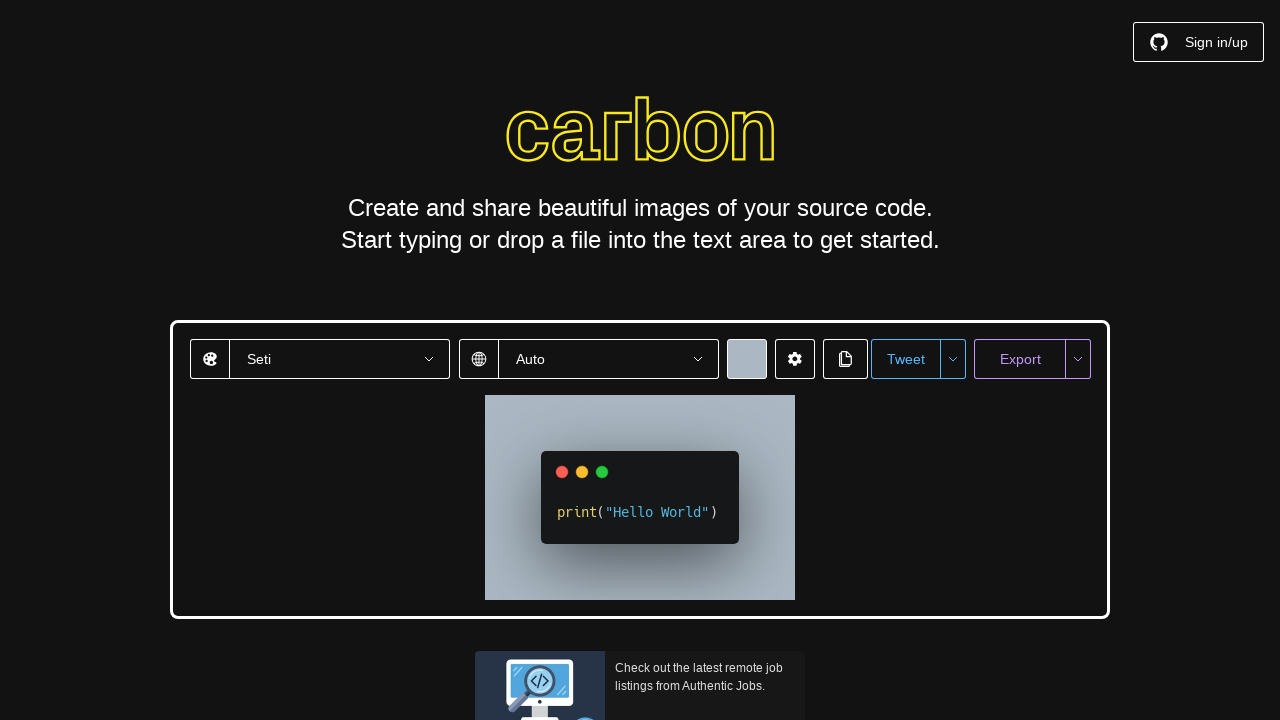